Tests handling a confirm dialog by clicking a button that triggers the confirm alert and then dismissing it

Starting URL: https://demoqa.com/alerts

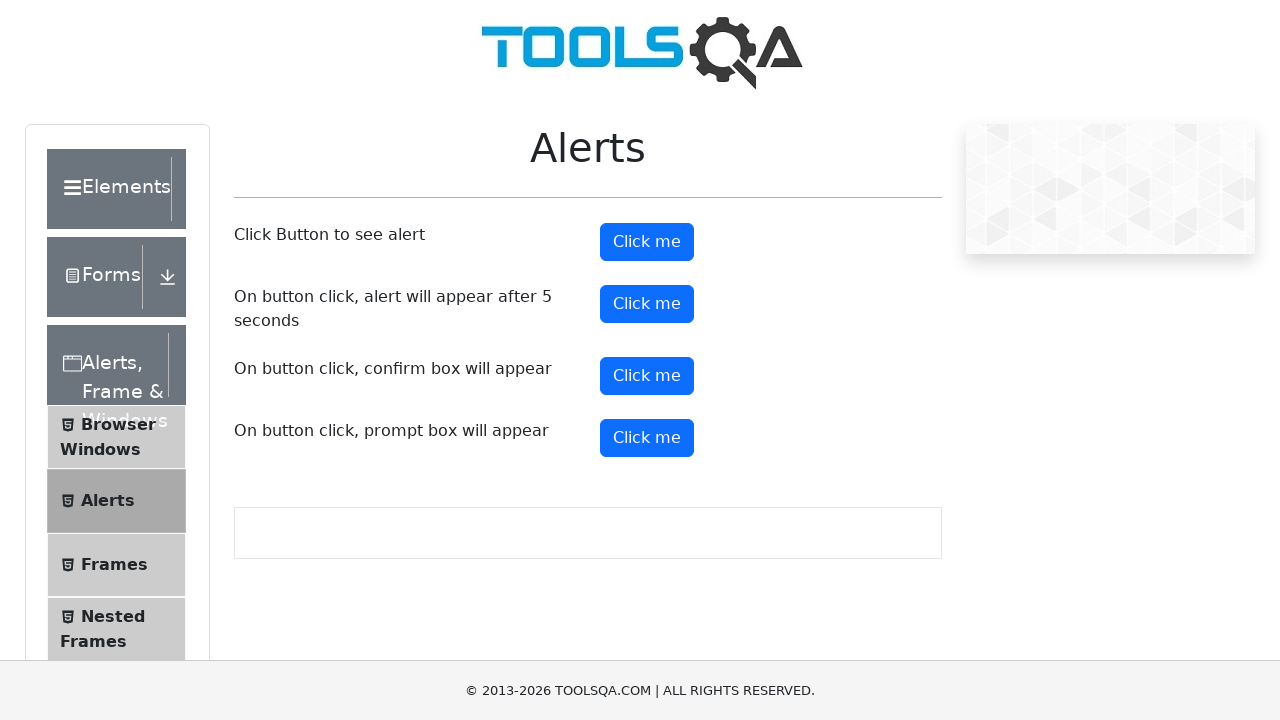

Set up dialog handler to dismiss confirm alerts
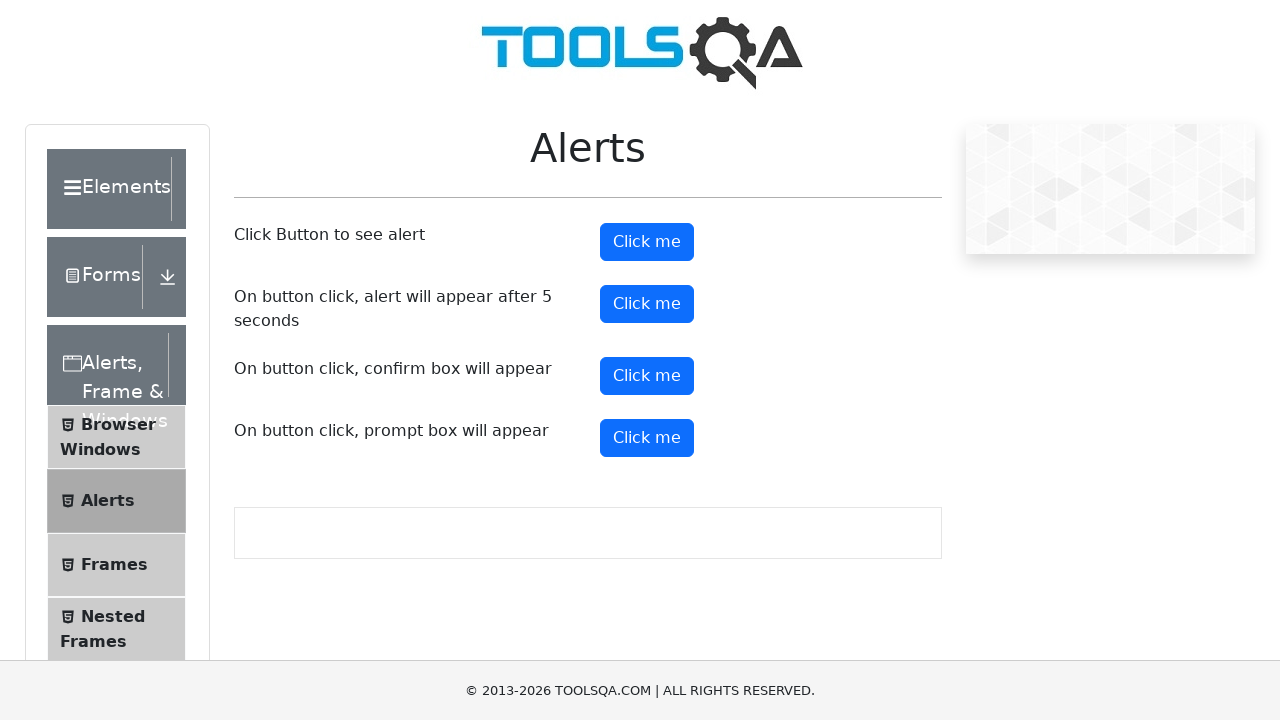

Clicked confirm button to trigger the confirm alert at (647, 376) on #confirmButton
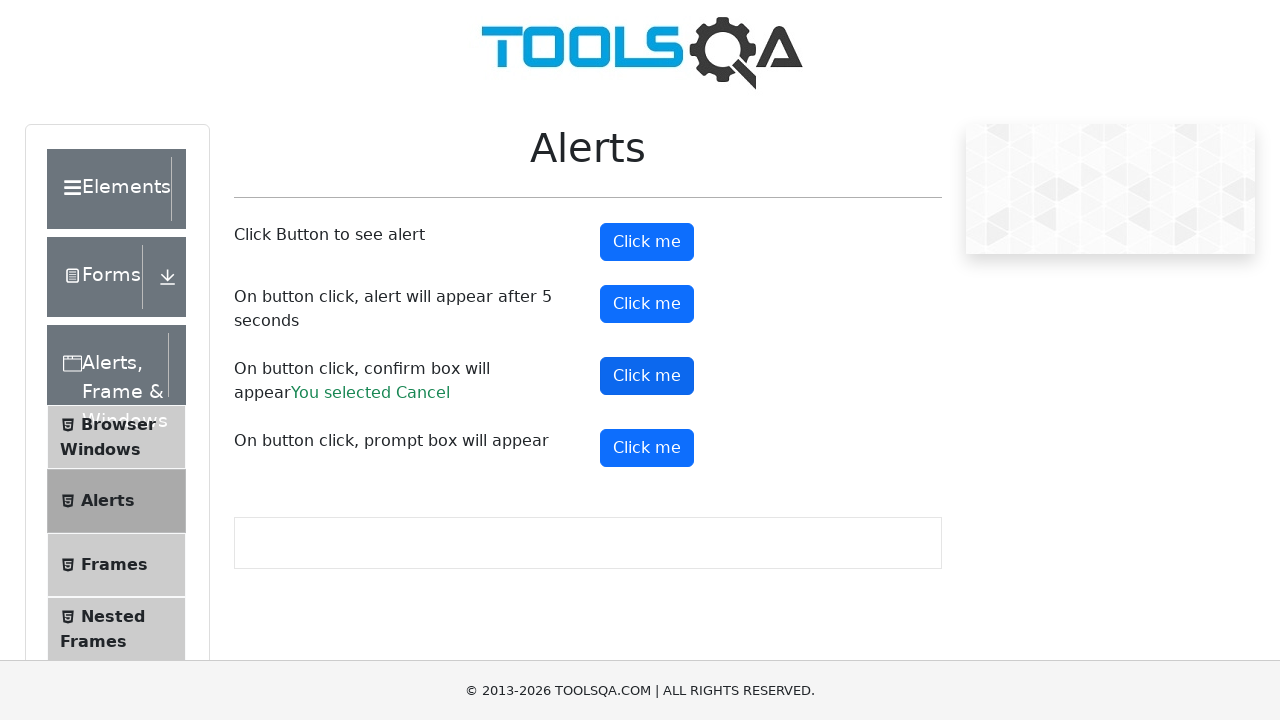

Waited for confirm alert to be dismissed
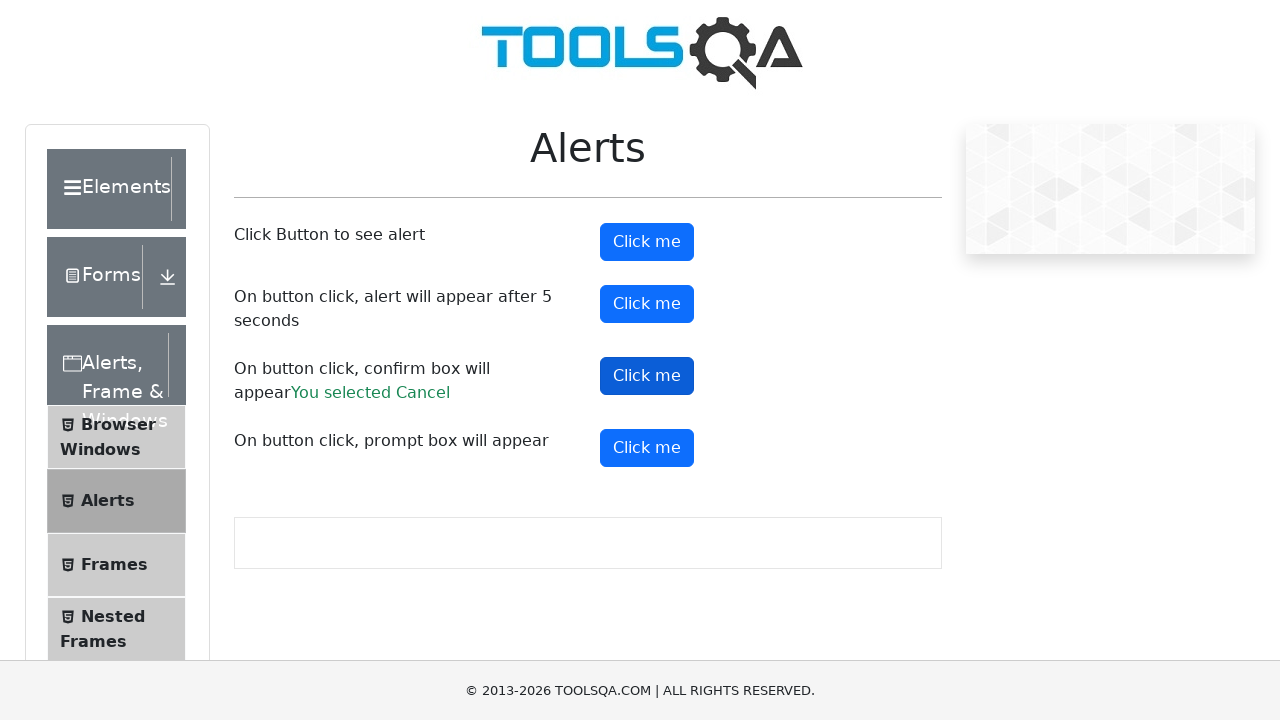

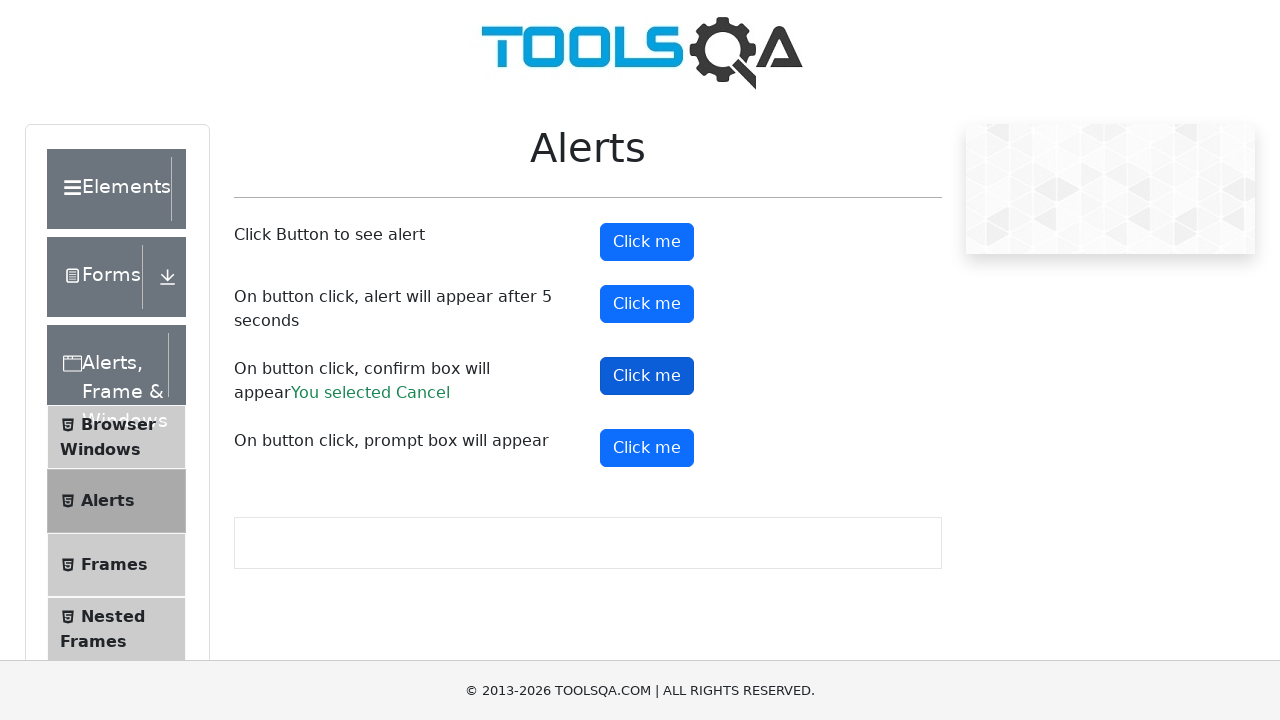